Tests JavaScript prompt alert functionality by clicking the prompt button and entering text into the alert dialog

Starting URL: https://testautomationpractice.blogspot.com/

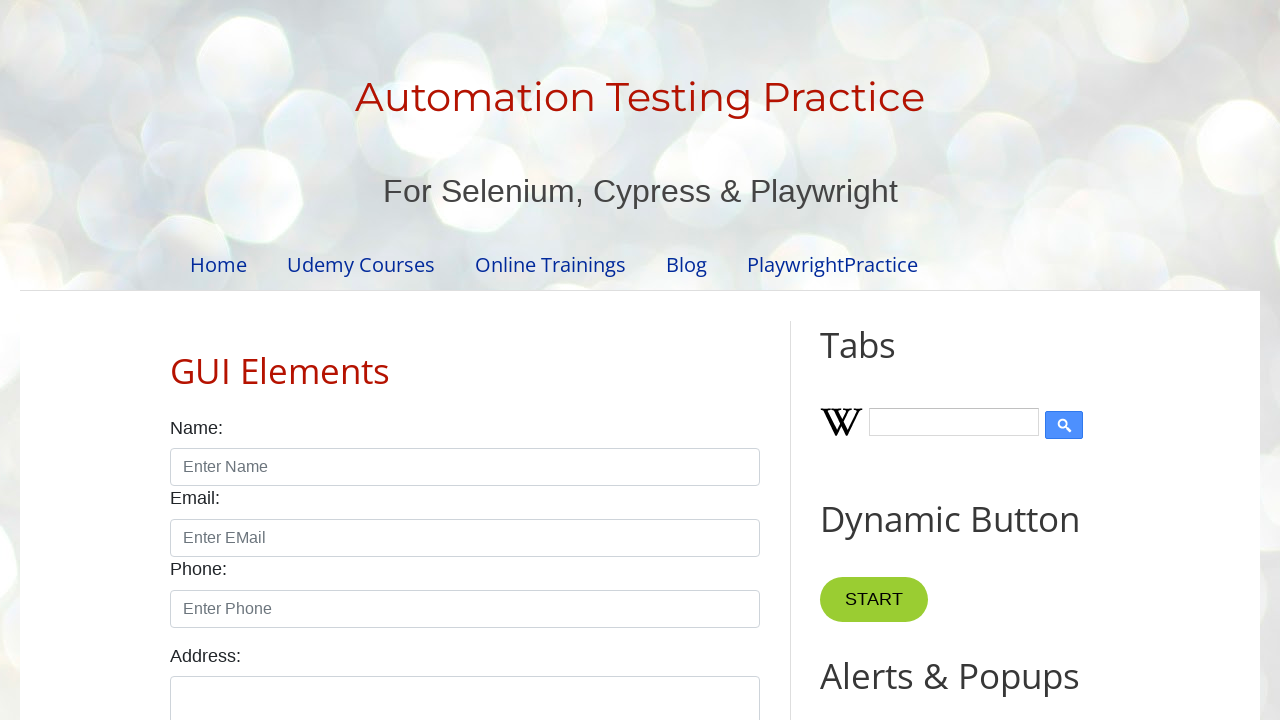

Set up dialog handler to accept prompt with text 'TestUser123'
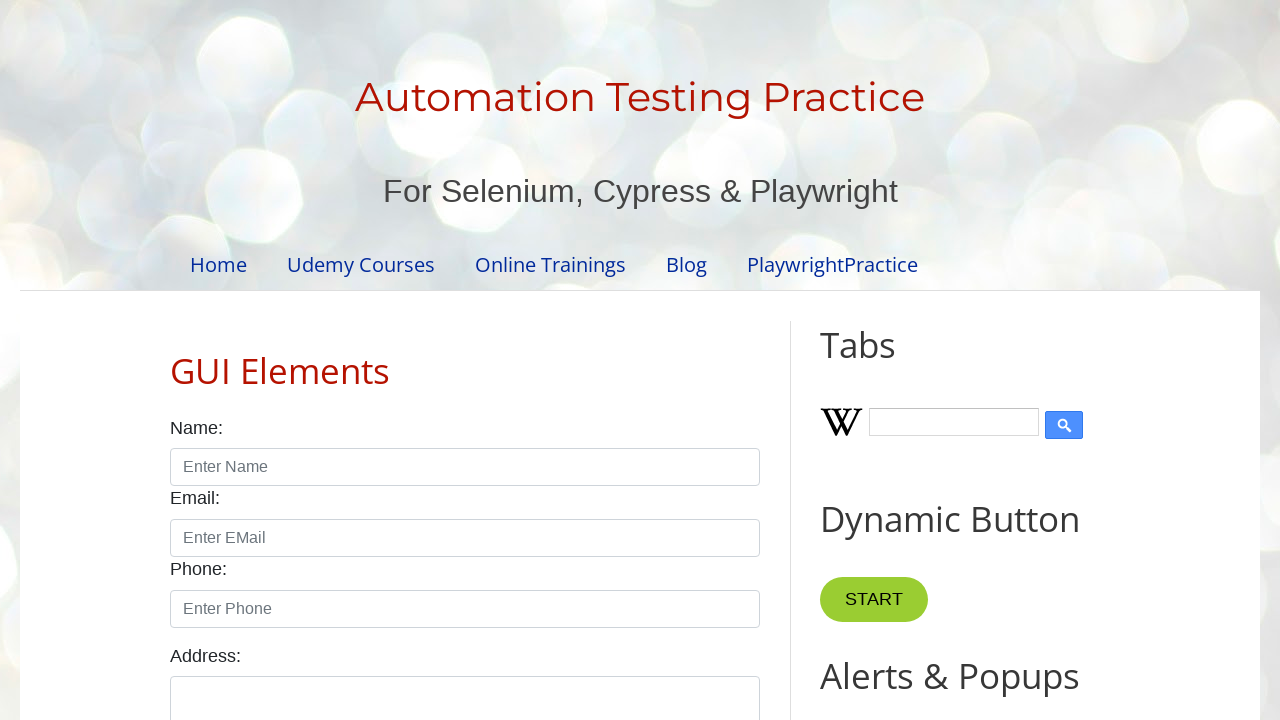

Clicked the prompt alert button at (890, 360) on xpath=//button[@onclick='myFunctionPrompt()']
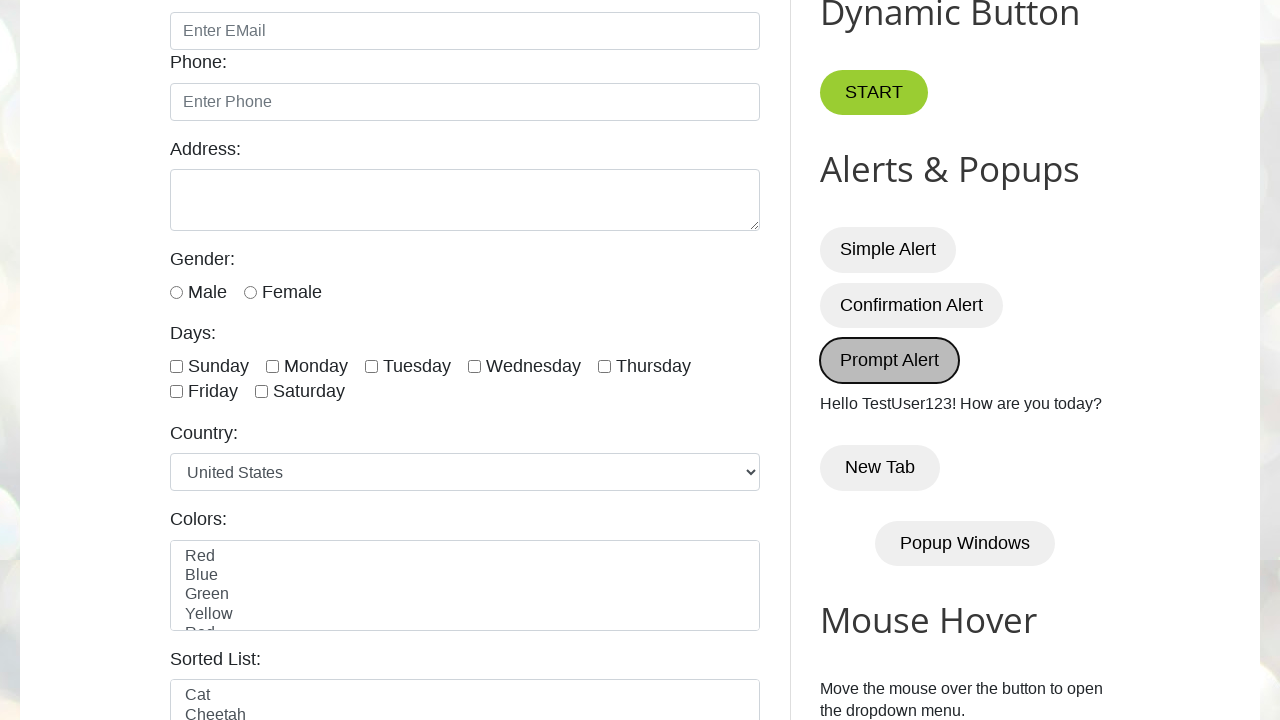

Waited 1000ms for the alert dialog to be processed
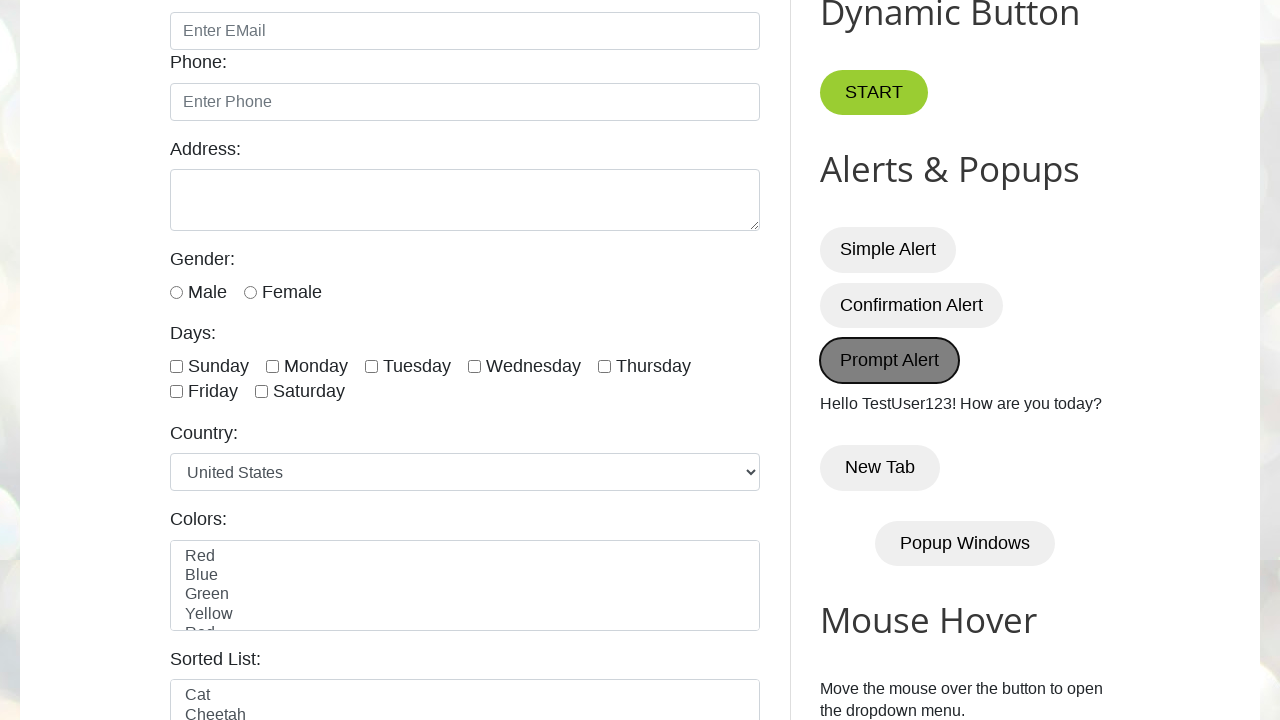

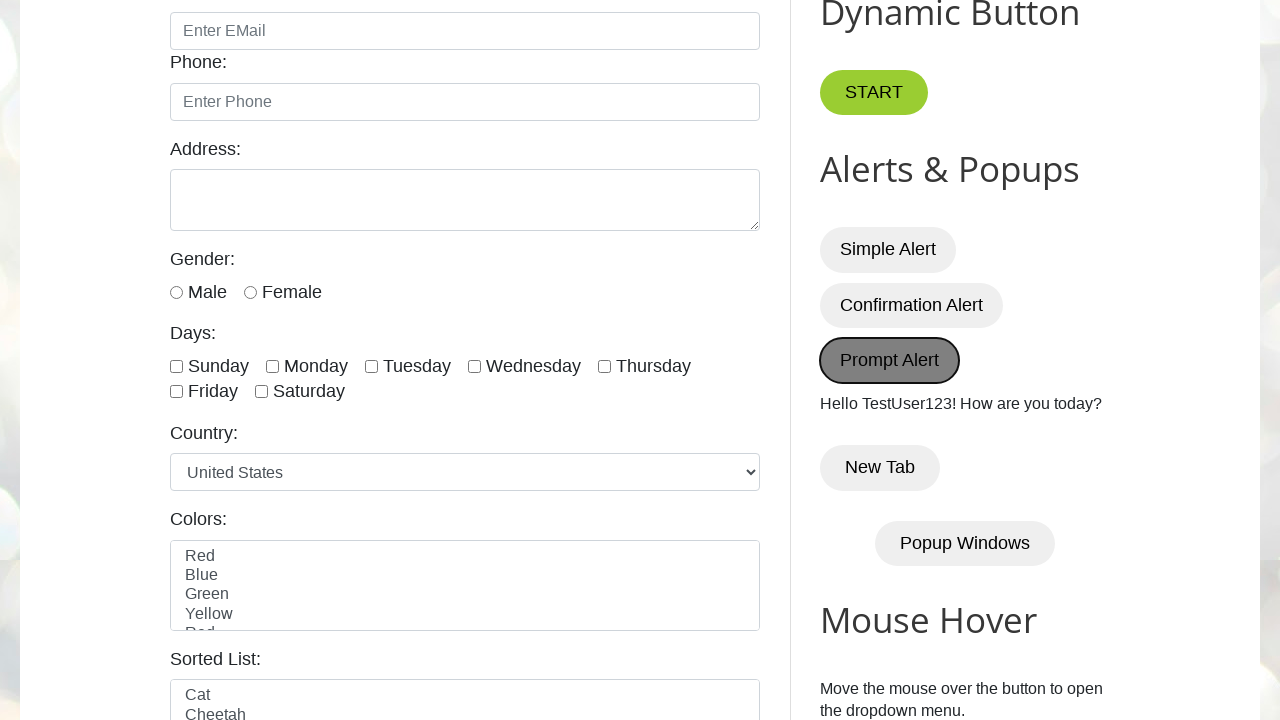